Tests file upload functionality by uploading a test file and verifying the uploaded file path is displayed correctly.

Starting URL: https://demoqa.com/upload-download

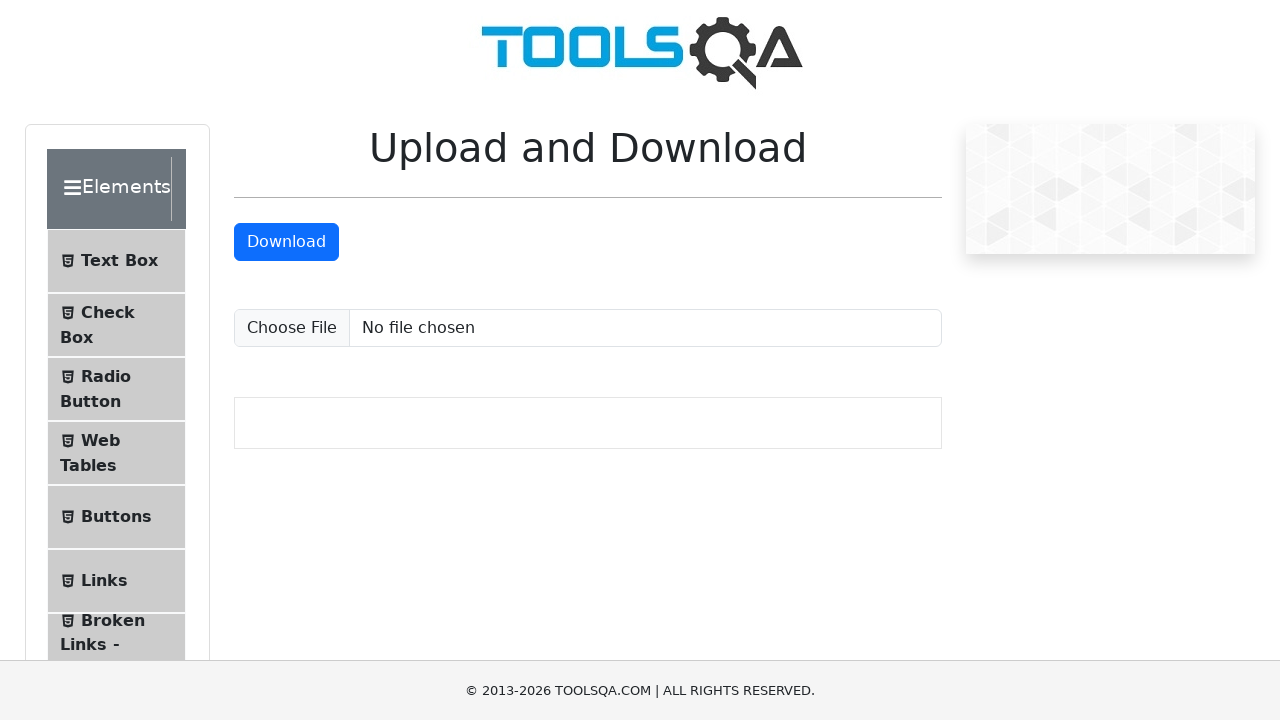

Created temporary test file for upload at /tmp/test_upload_sample.txt
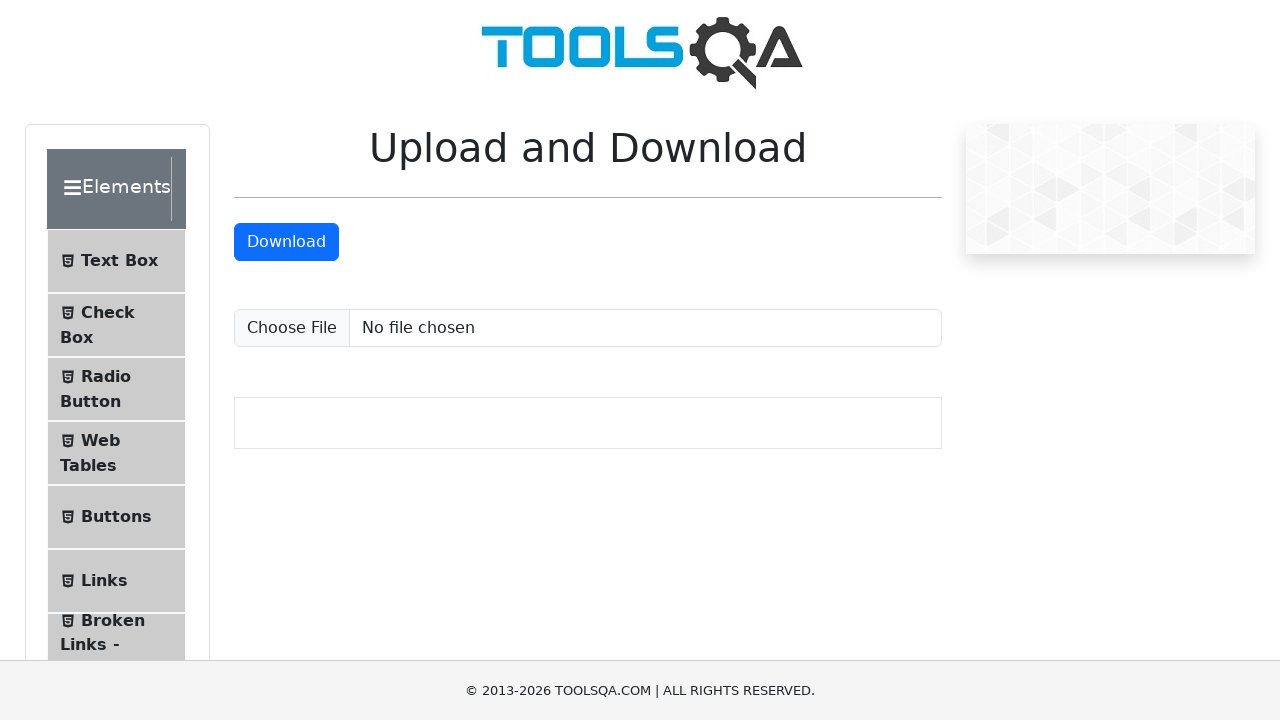

Uploaded test file using file input element
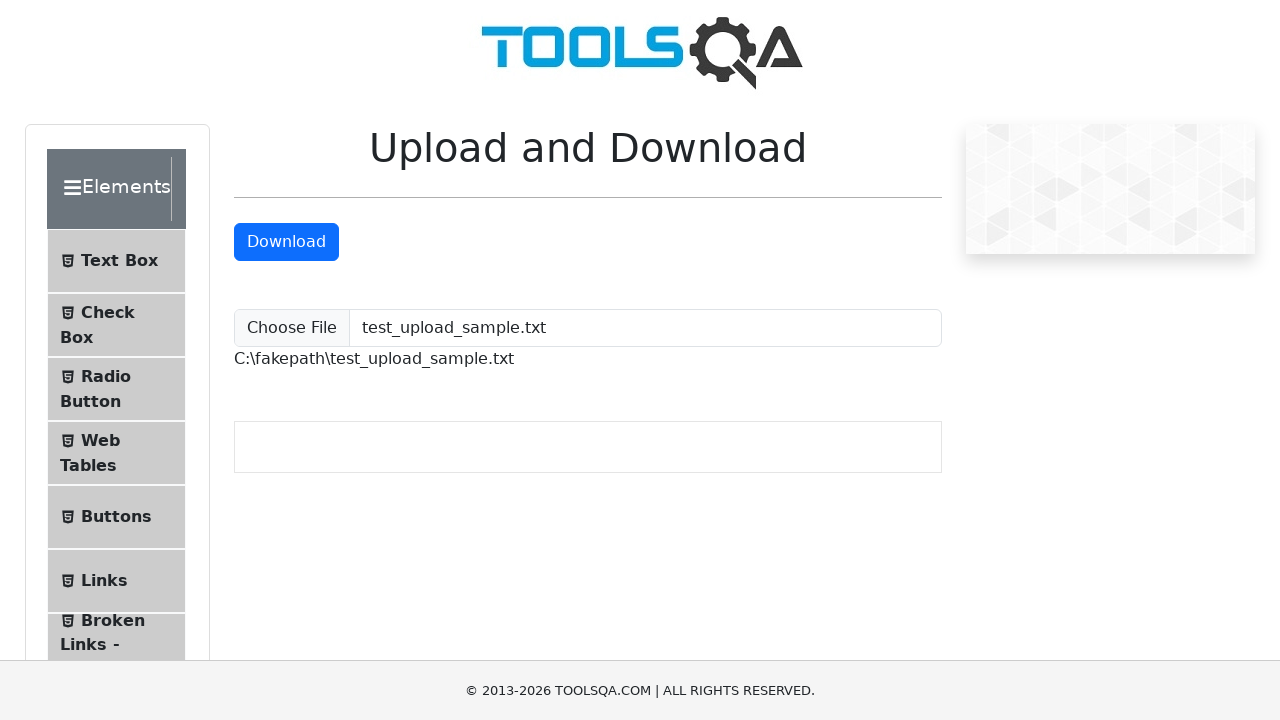

Upload completed and file path element became visible
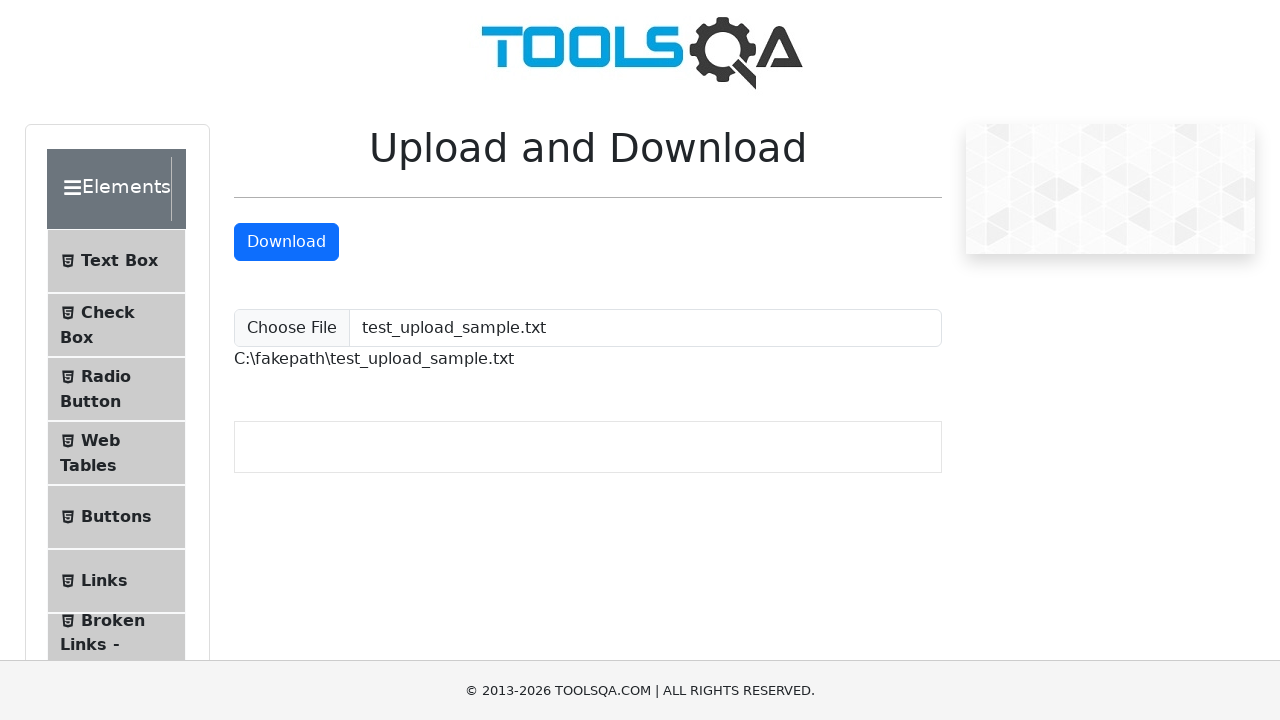

Cleaned up temporary test file
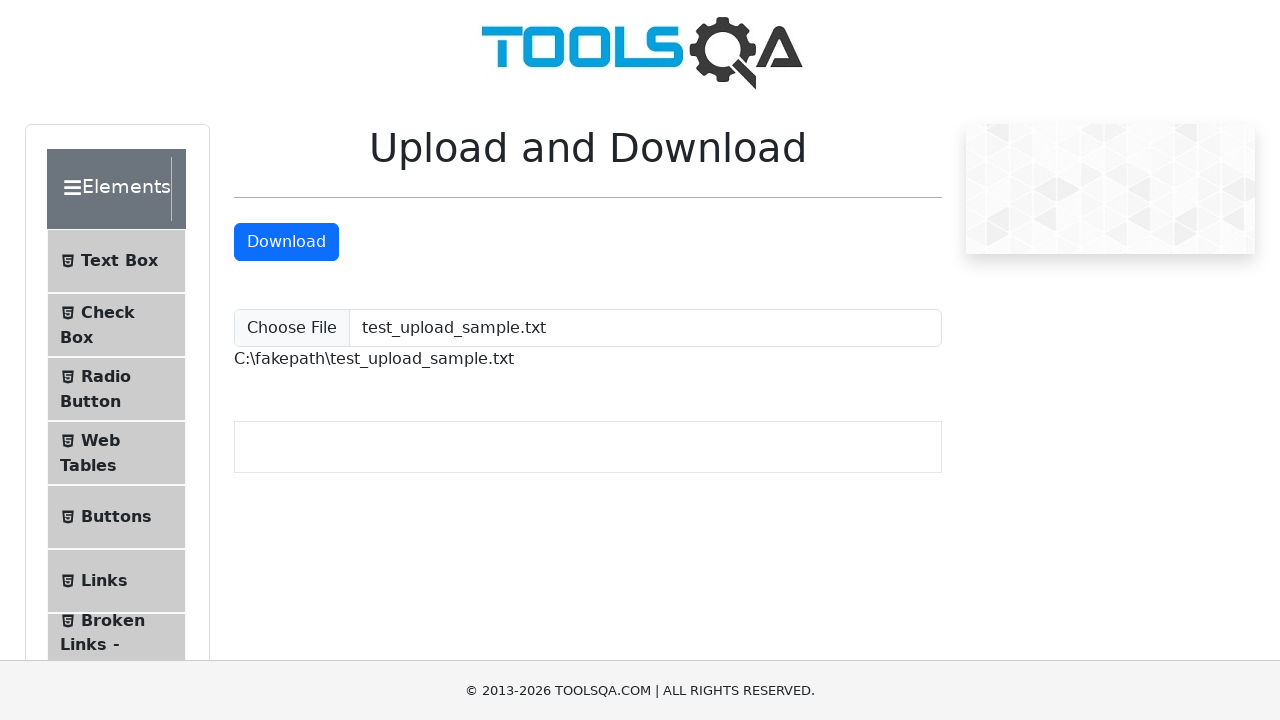

Download button is visible and ready
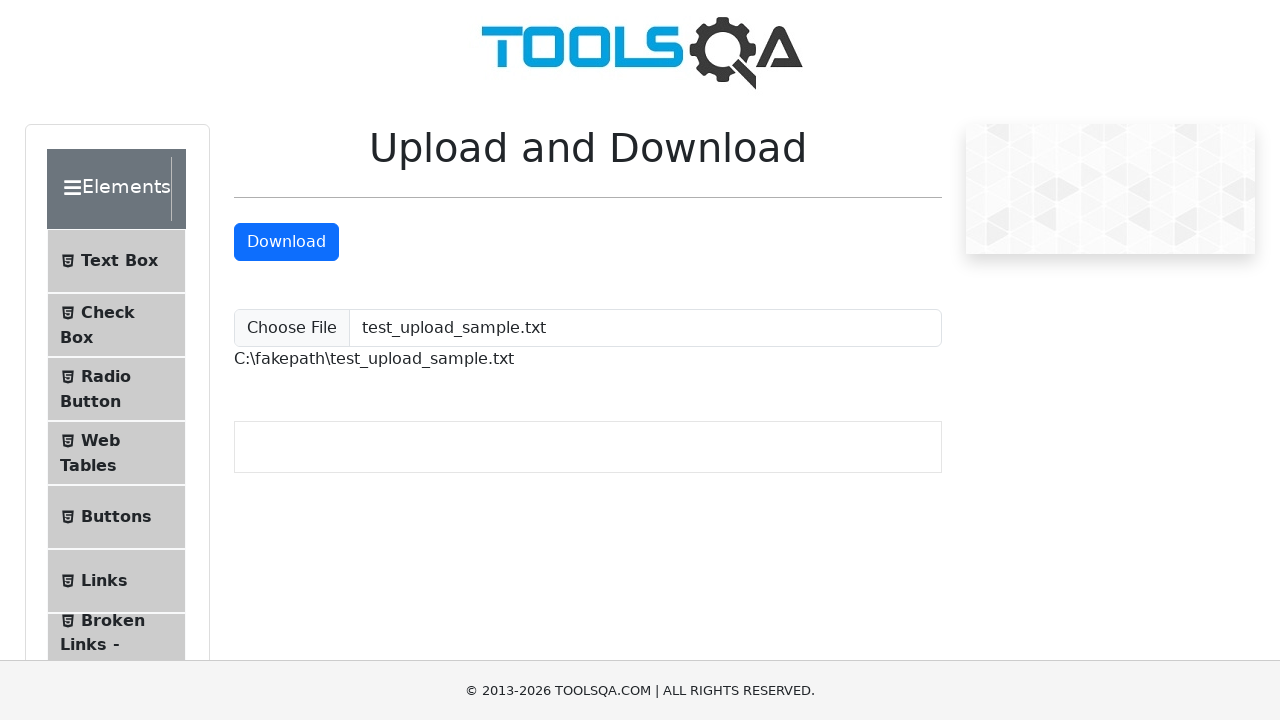

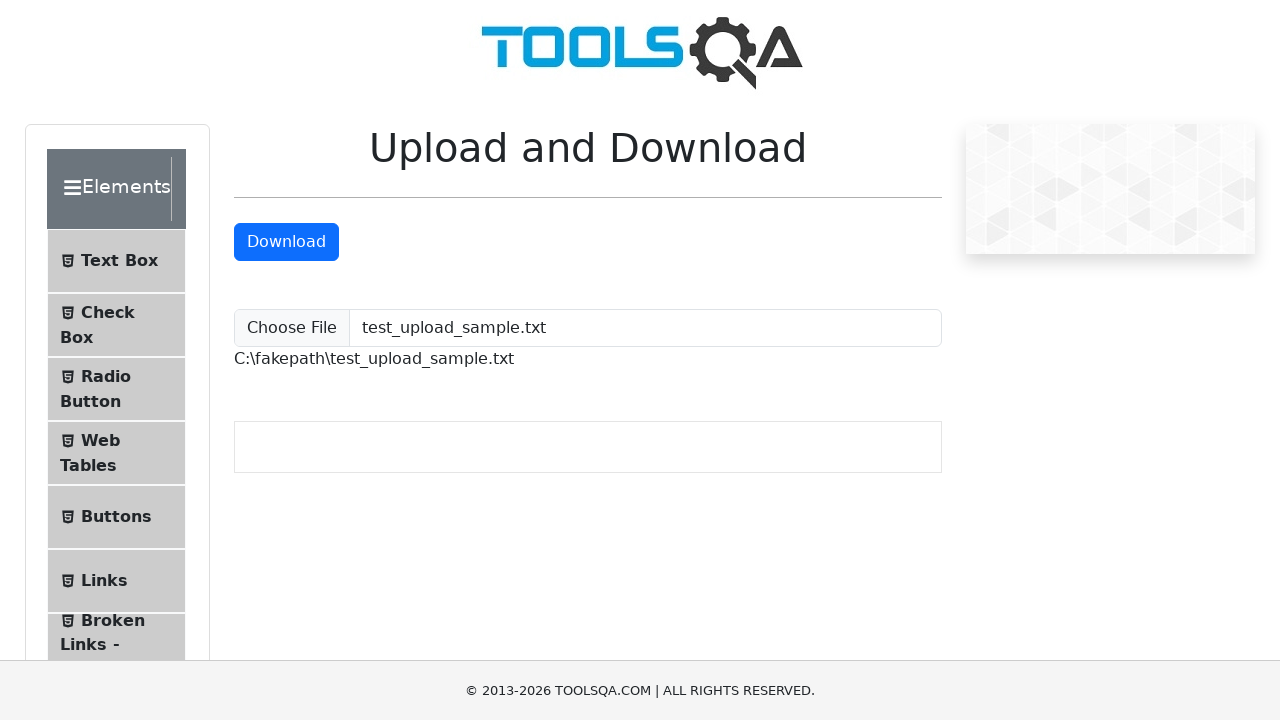